Tests textarea by entering multi-line text

Starting URL: https://bonigarcia.dev/selenium-webdriver-java/web-form.html

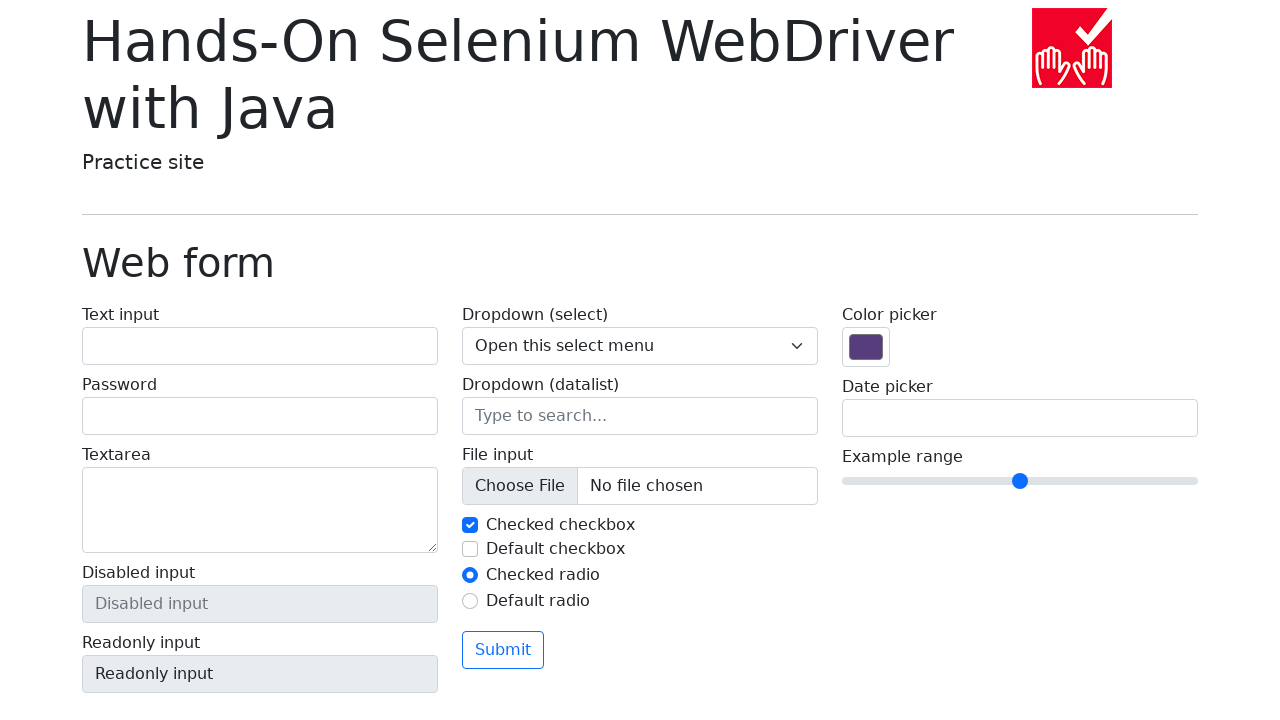

Filled textarea with multi-line text 'SomeTextHere' on textarea[name='my-textarea']
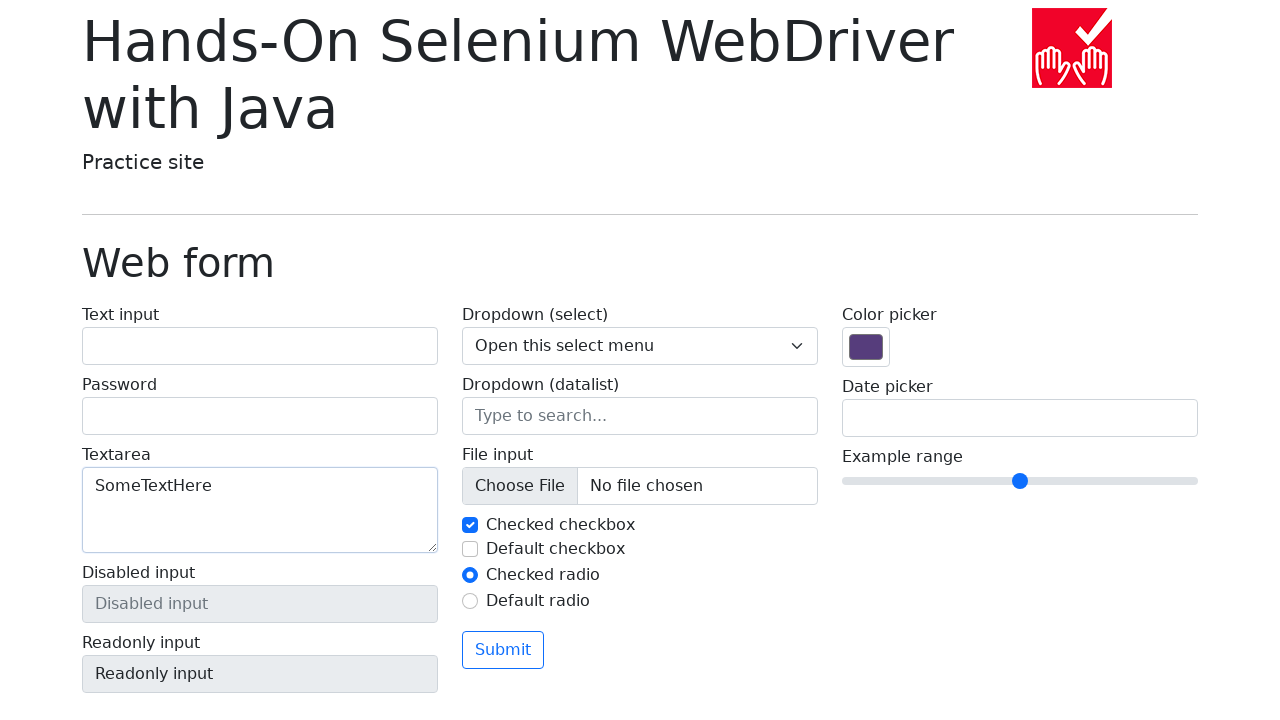

Verified textarea contains the expected text 'SomeTextHere'
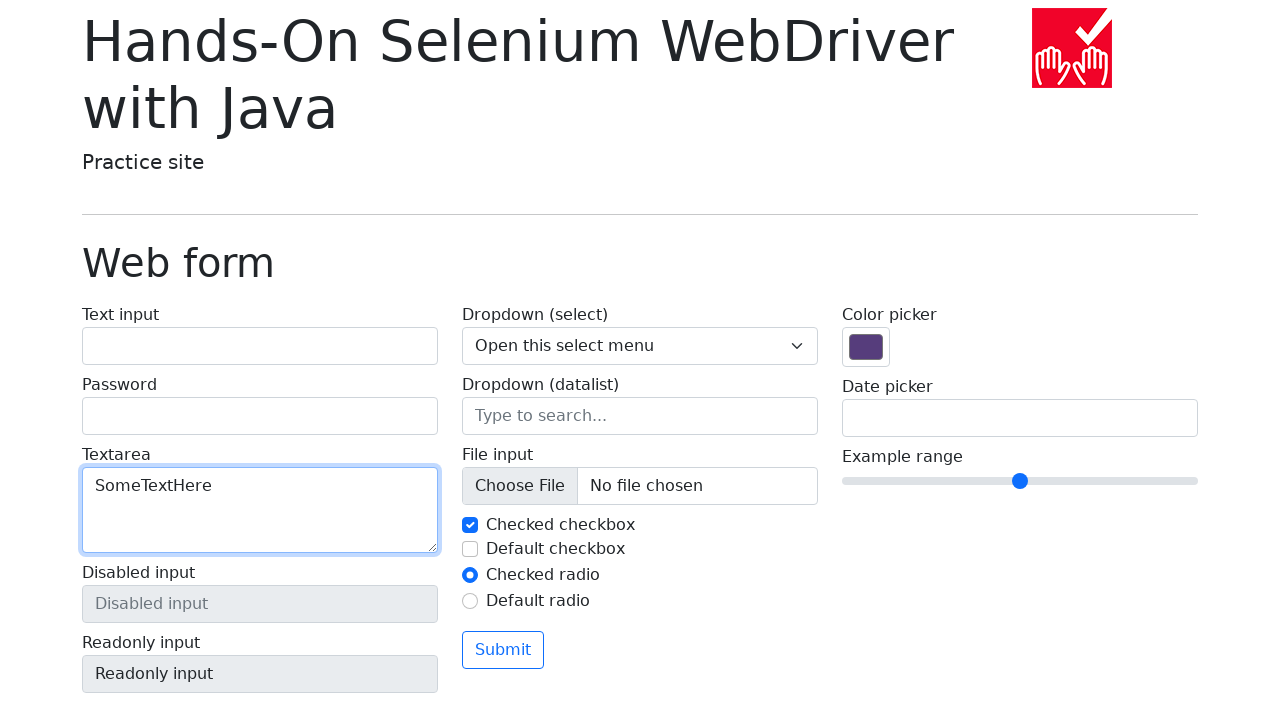

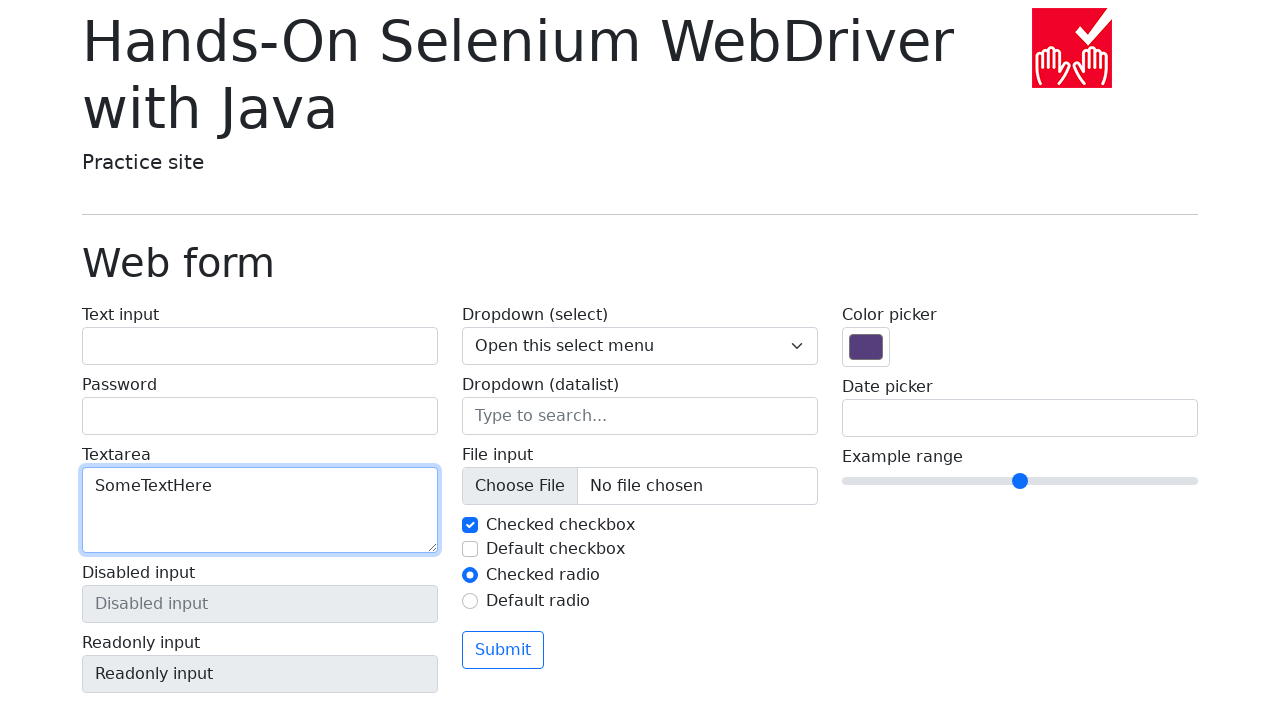